Tests the complete flight booking flow by selecting cities, choosing a flight from results, and verifying that flight details (number, airline, price) are correctly displayed on the confirmation page.

Starting URL: https://blazedemo.com

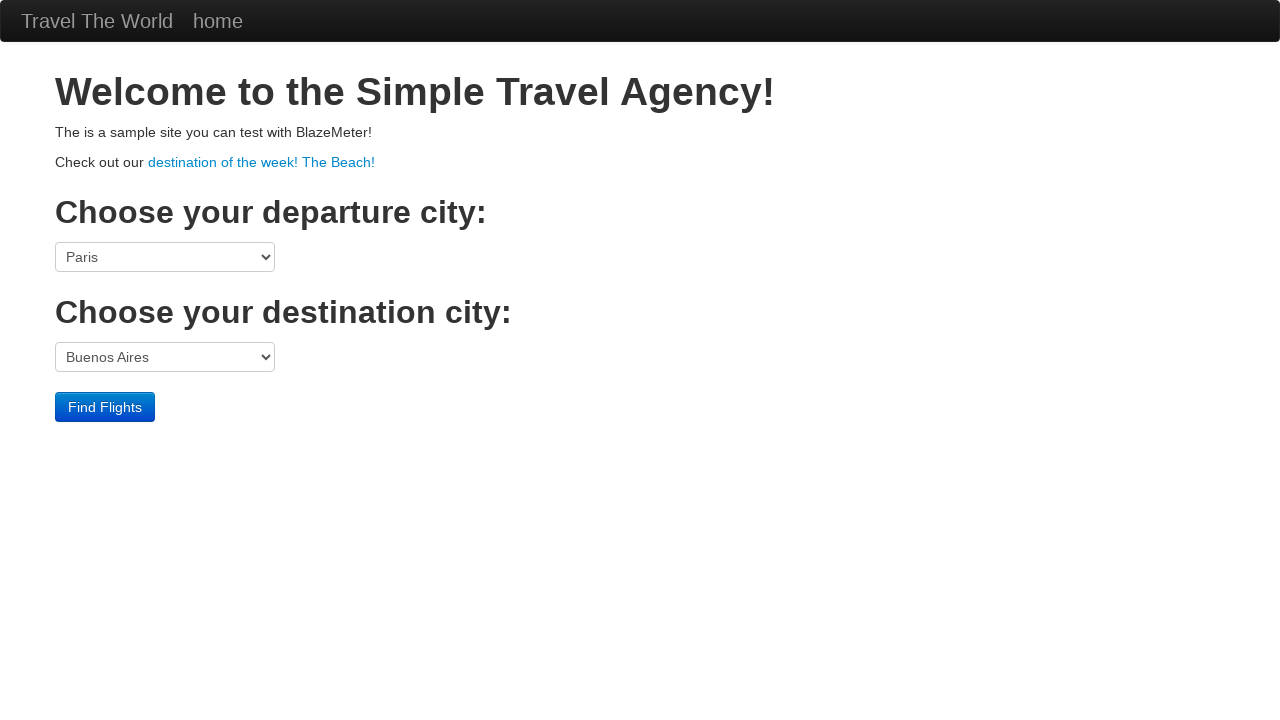

Selected Paris as departure city on select[name='fromPort']
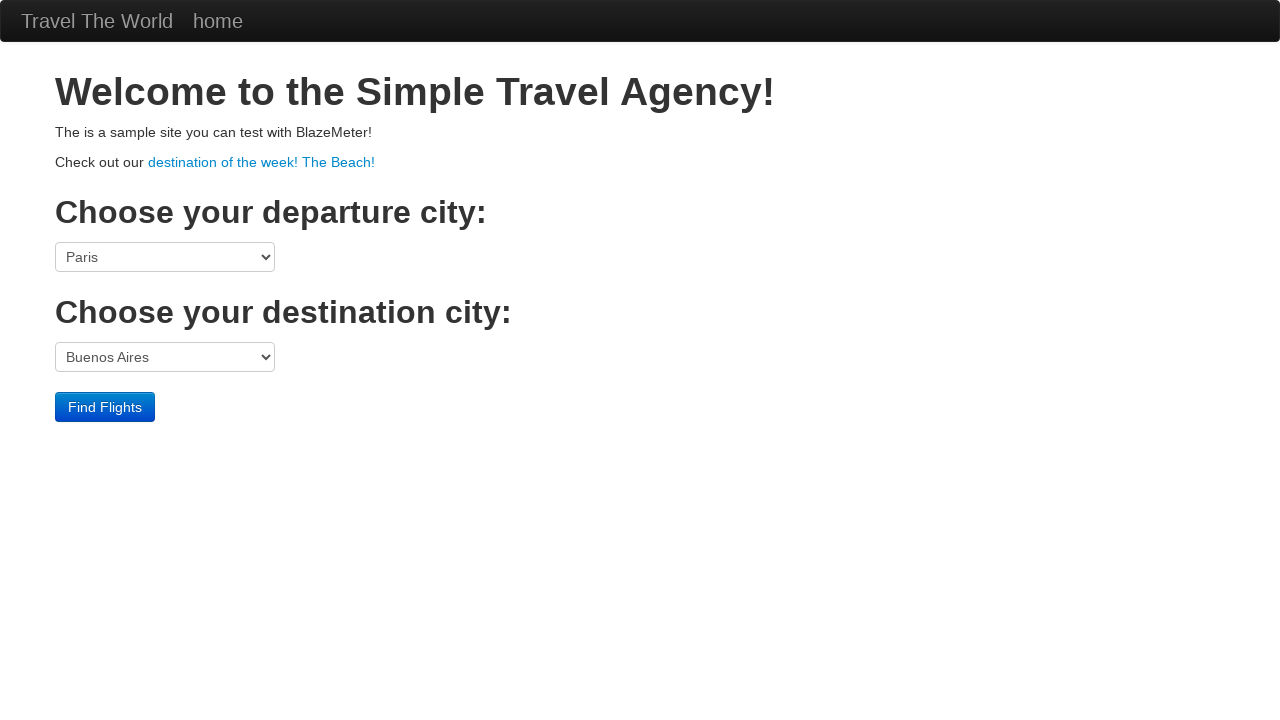

Selected London as destination city on select[name='toPort']
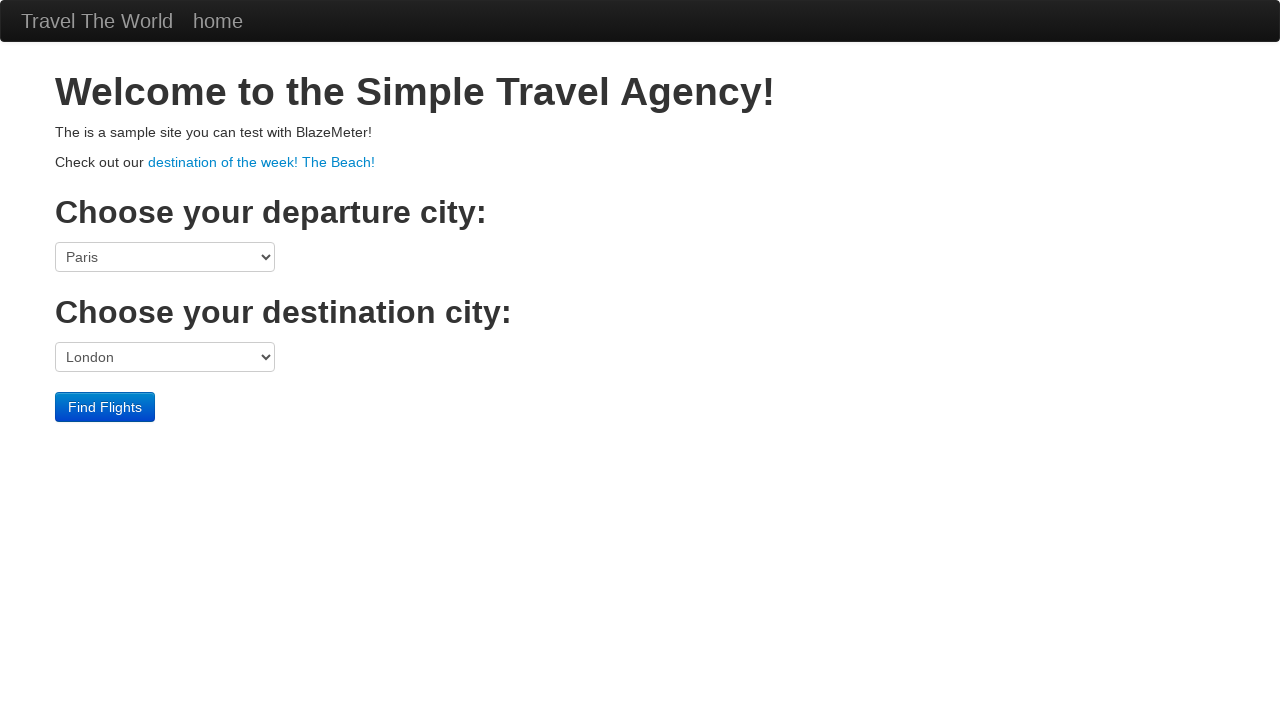

Submitted flight search form on input
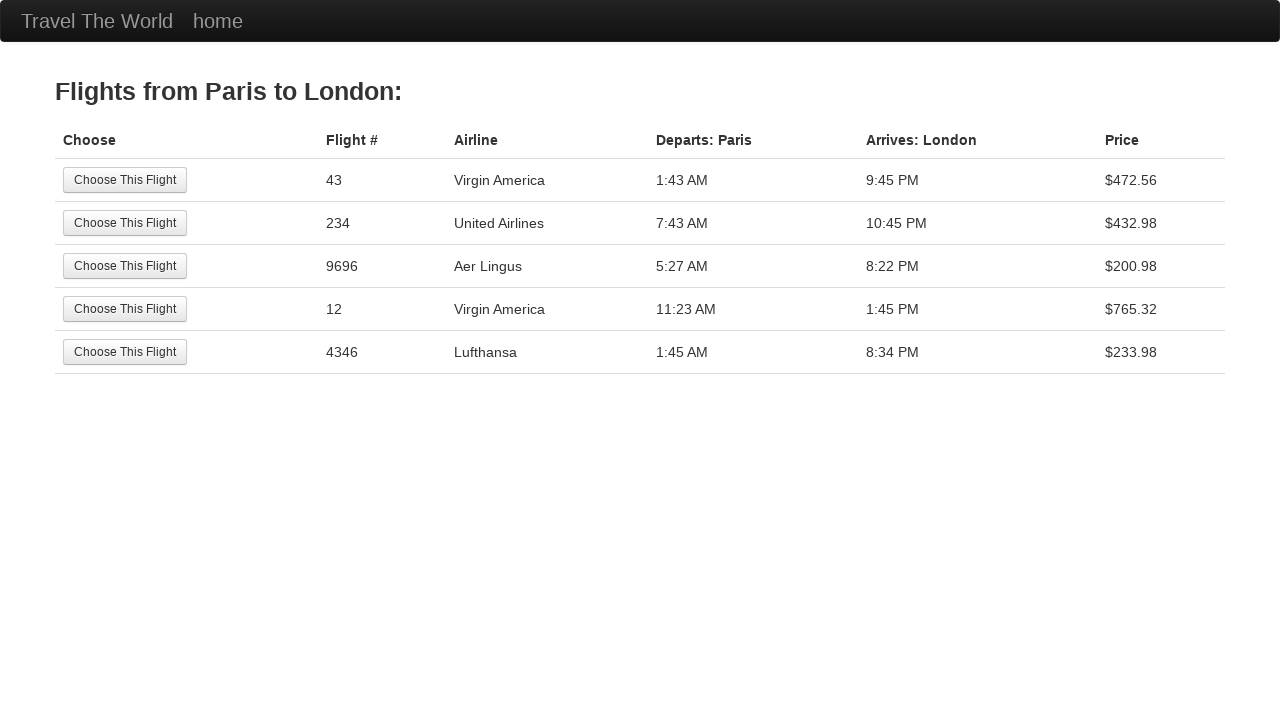

Flight results page loaded
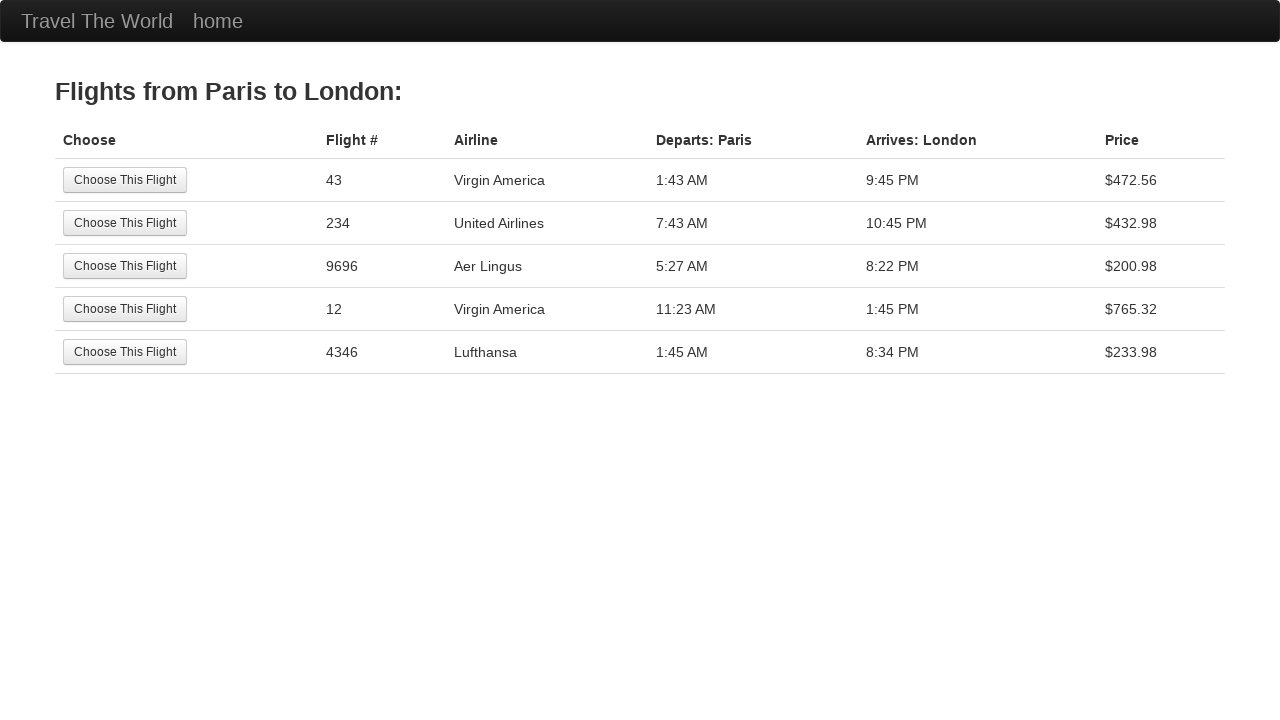

Retrieved flight number: 43
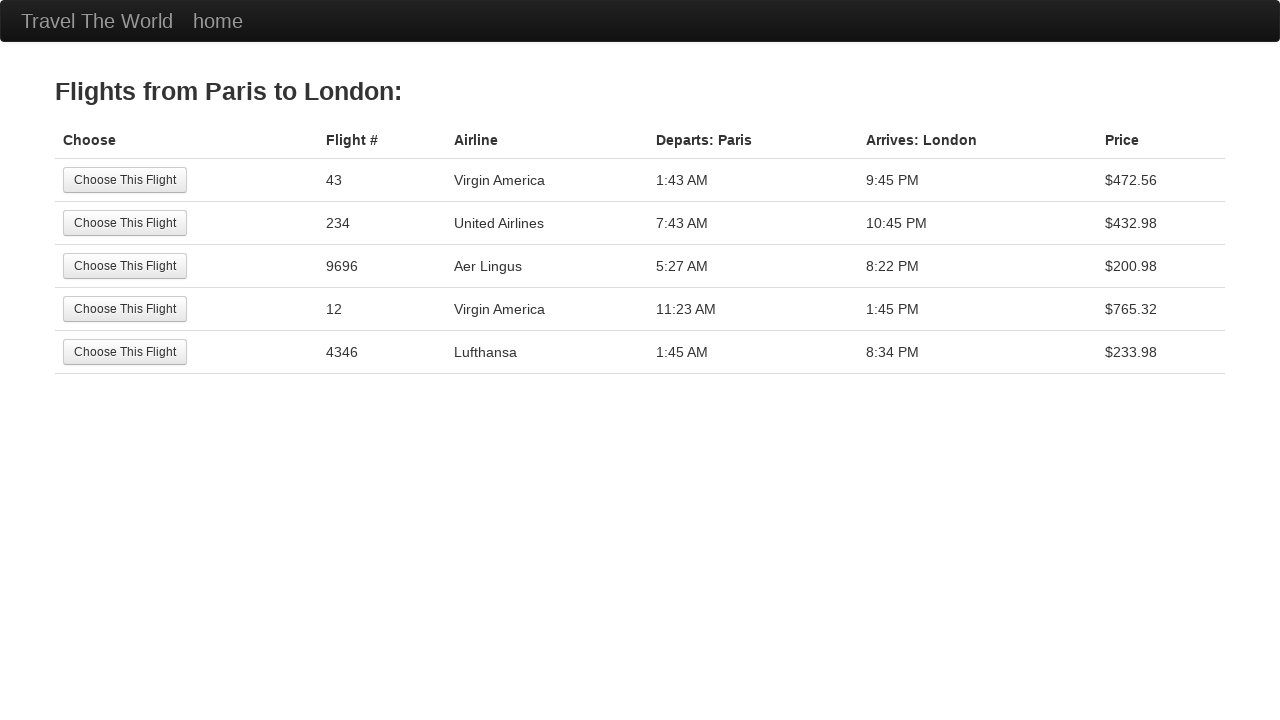

Retrieved airline name: Virgin America
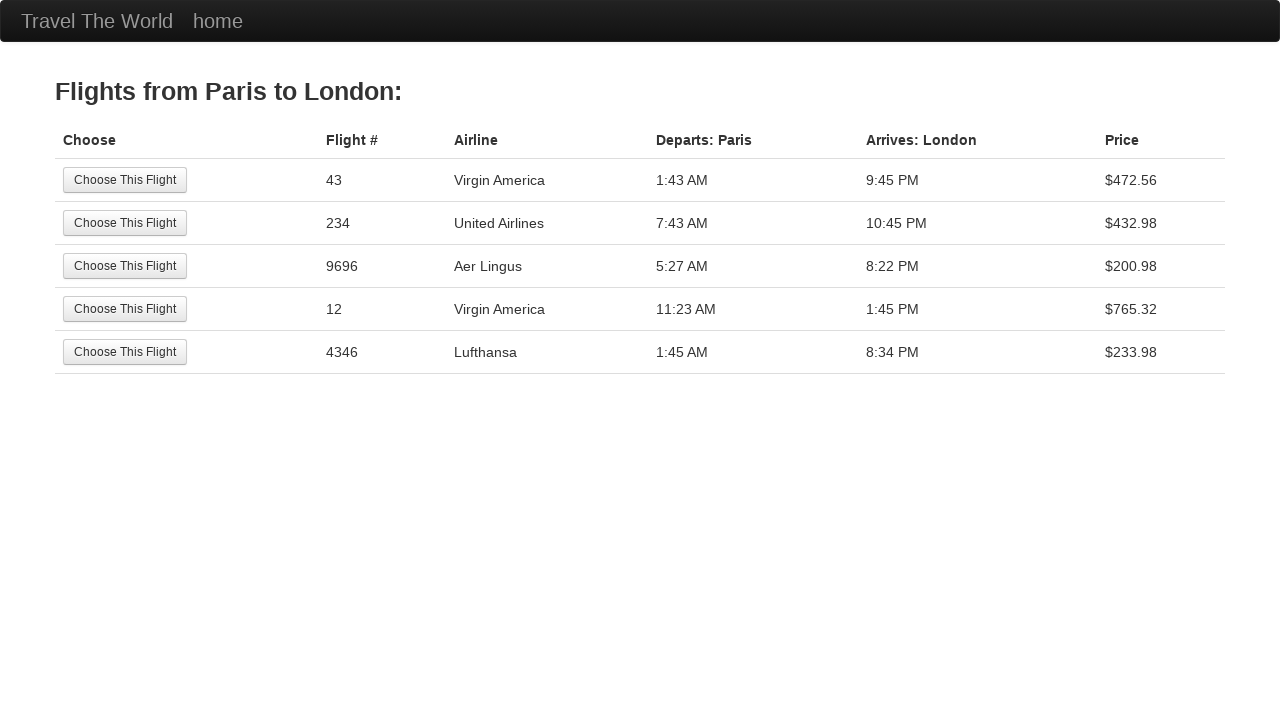

Retrieved flight price: $472.56
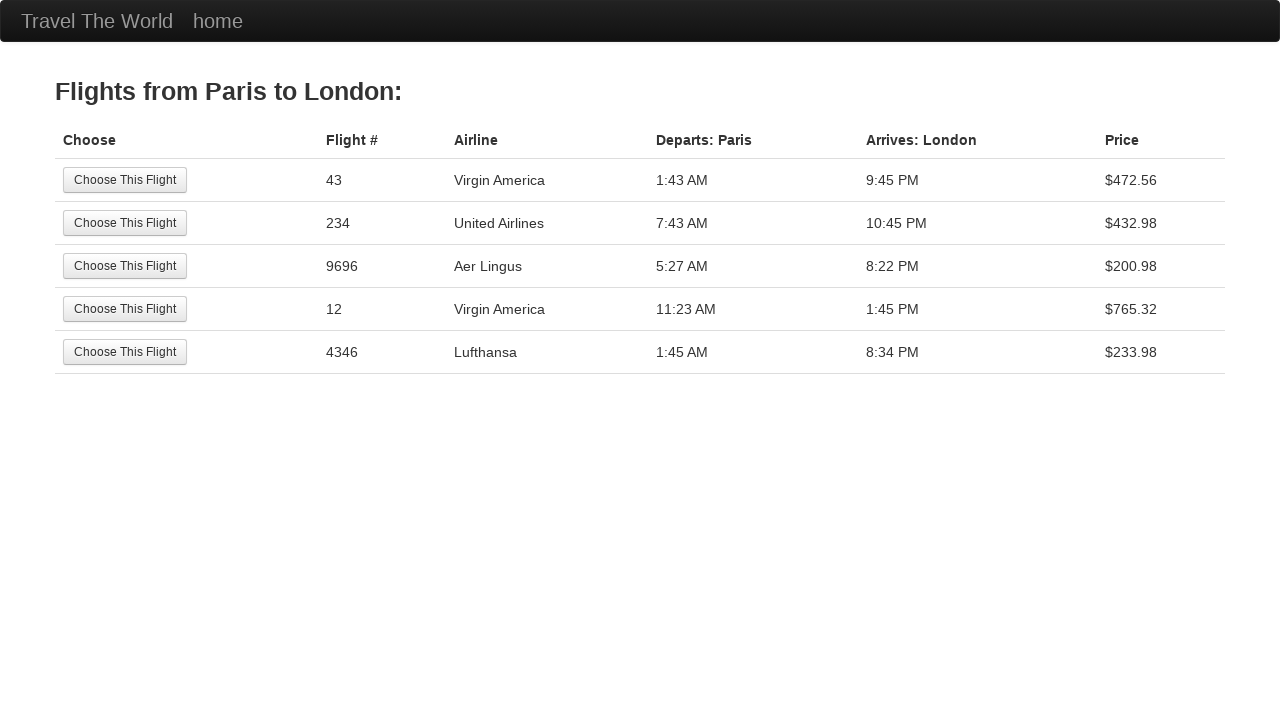

Clicked 'Choose This Flight' button for first flight result at (125, 180) on (//input[@type='submit'])[1]
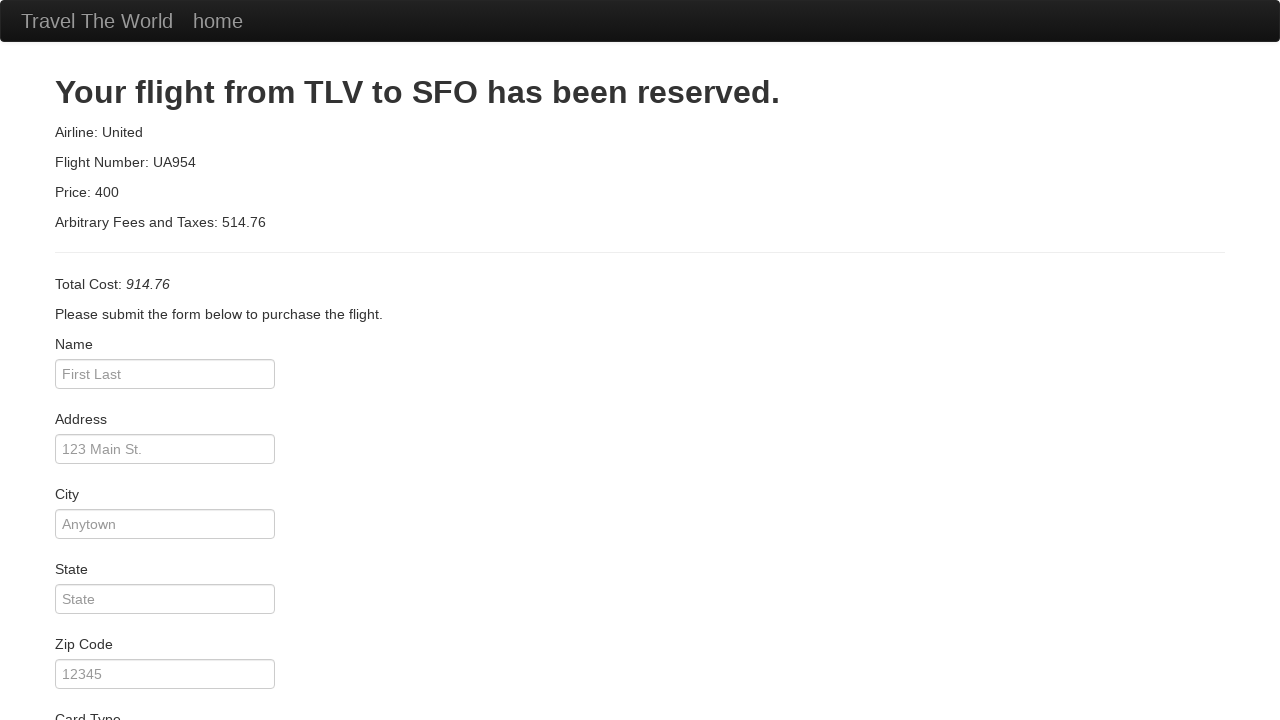

Flight confirmation page loaded
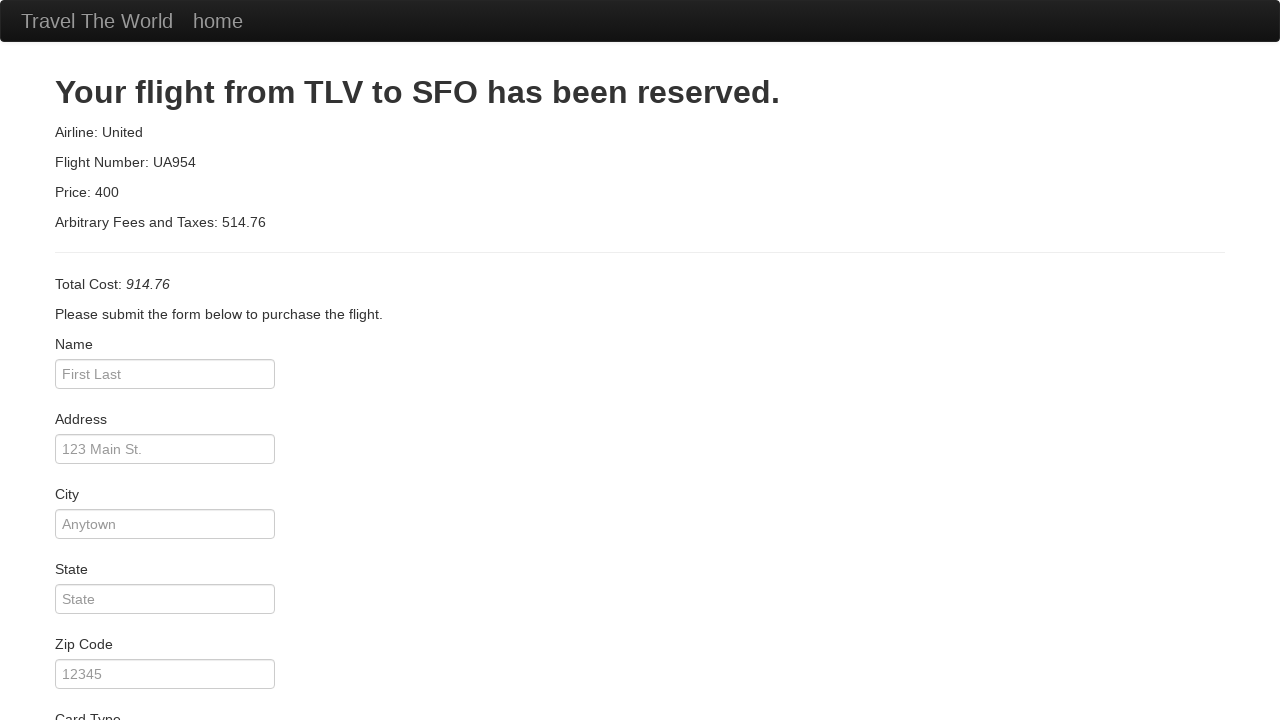

Retrieved confirmation page airline name: Airline: United
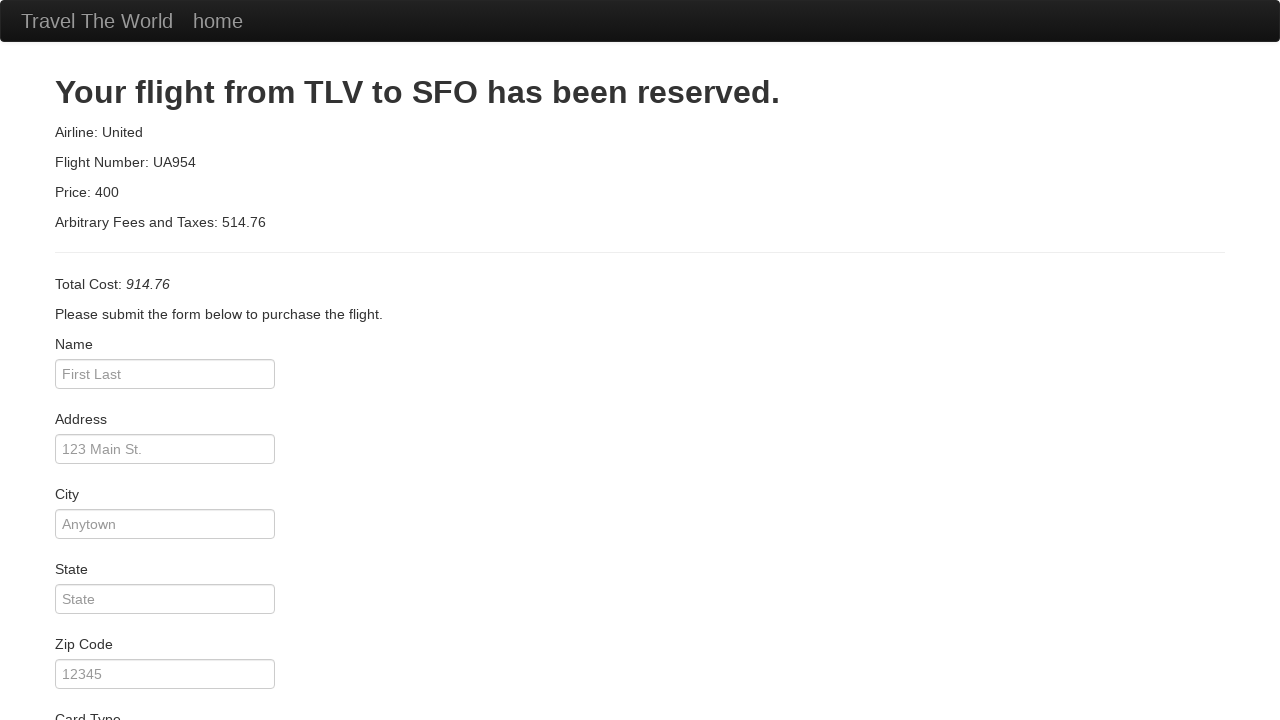

Retrieved confirmation page flight number: Flight Number: UA954
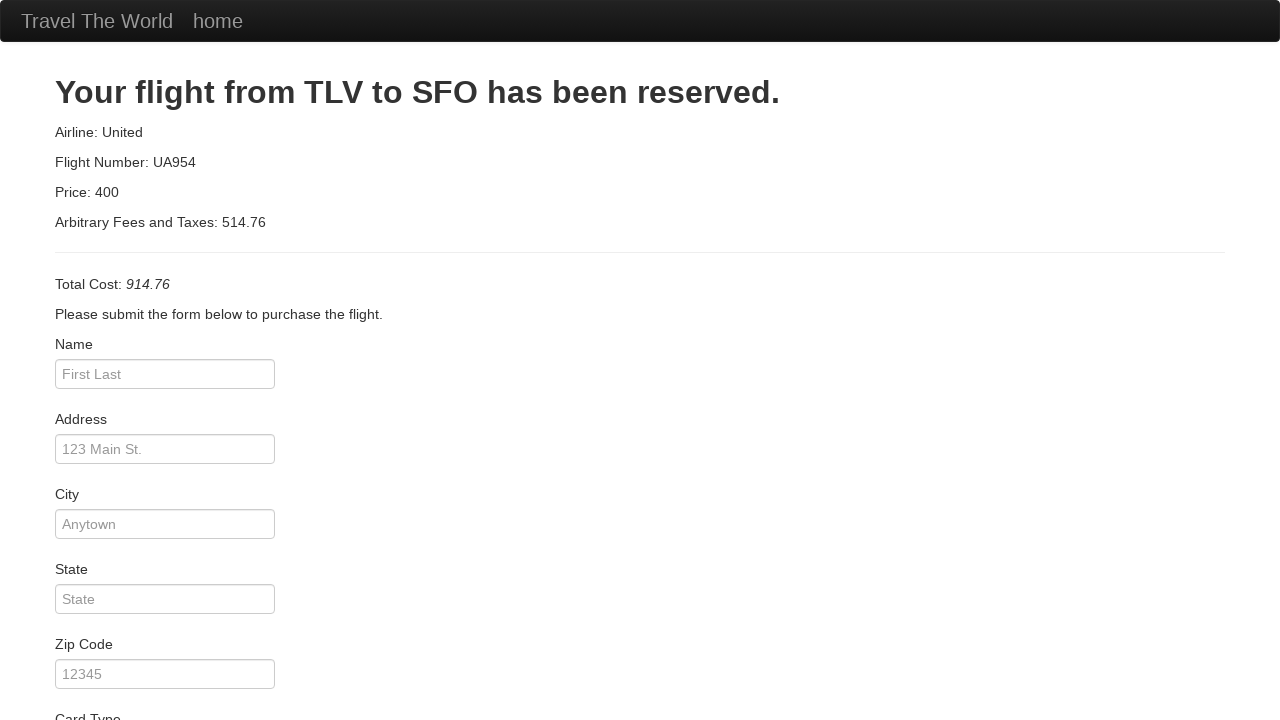

Retrieved confirmation page price: Price: 400
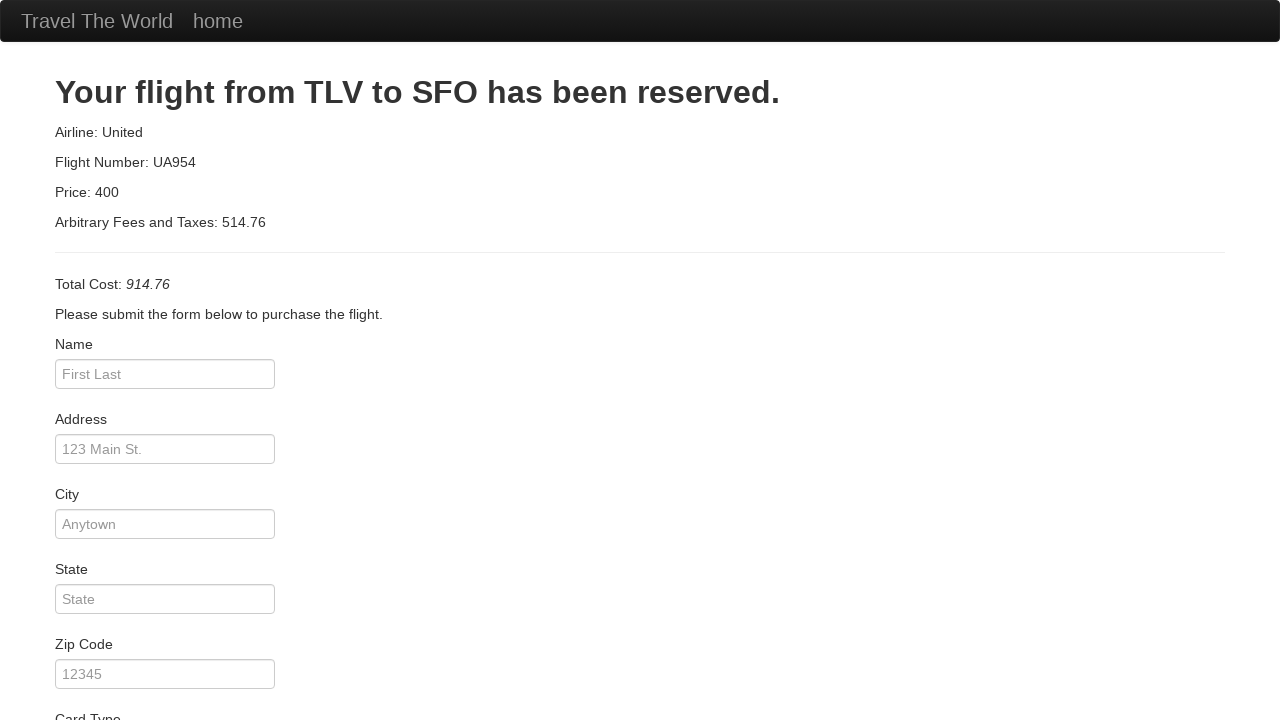

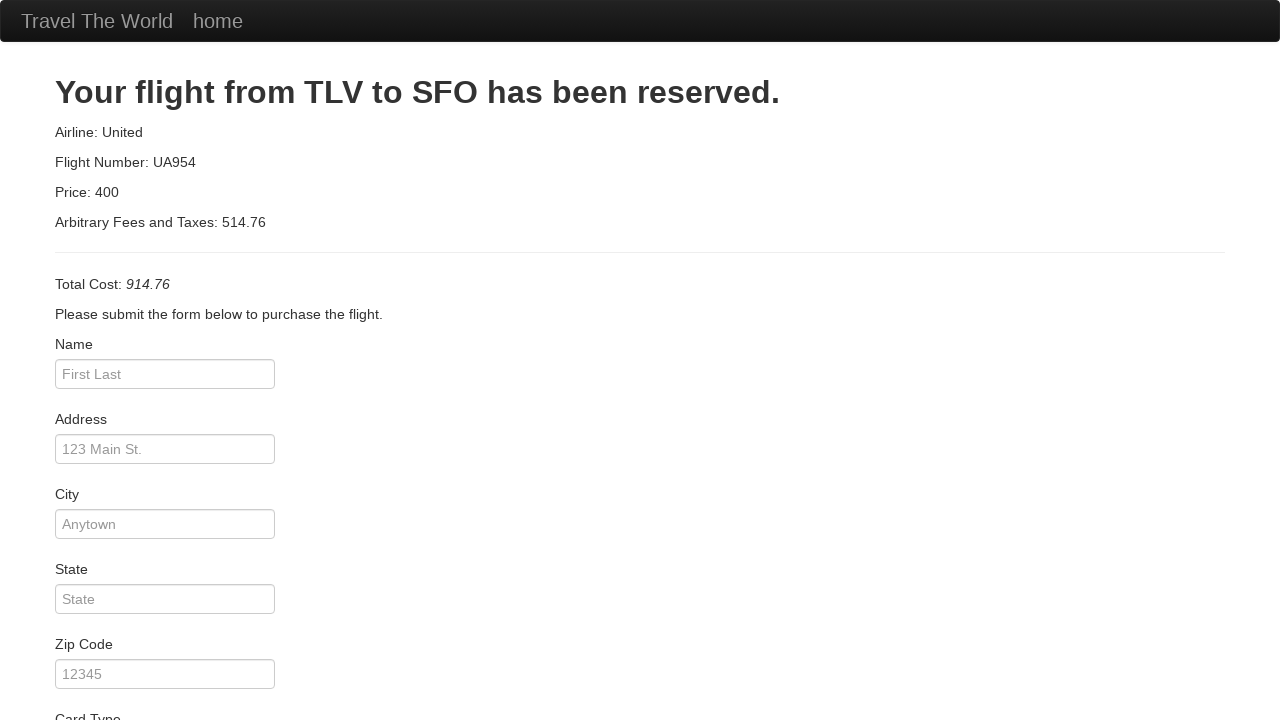